Verifies IFSC code validity by entering the code and submitting the form to check bank details

Starting URL: https://ifsc.bankifsccode.com/

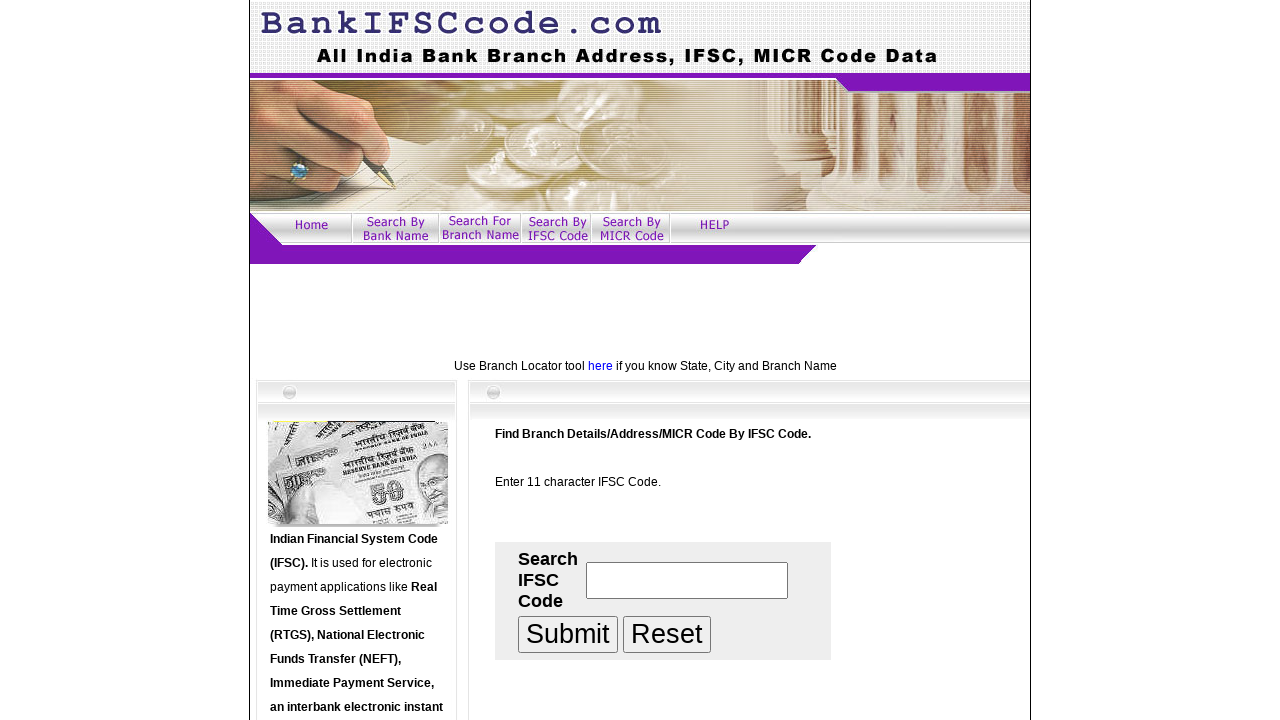

Filled IFSC code field with 'HDFC0001234' on #ifsccode
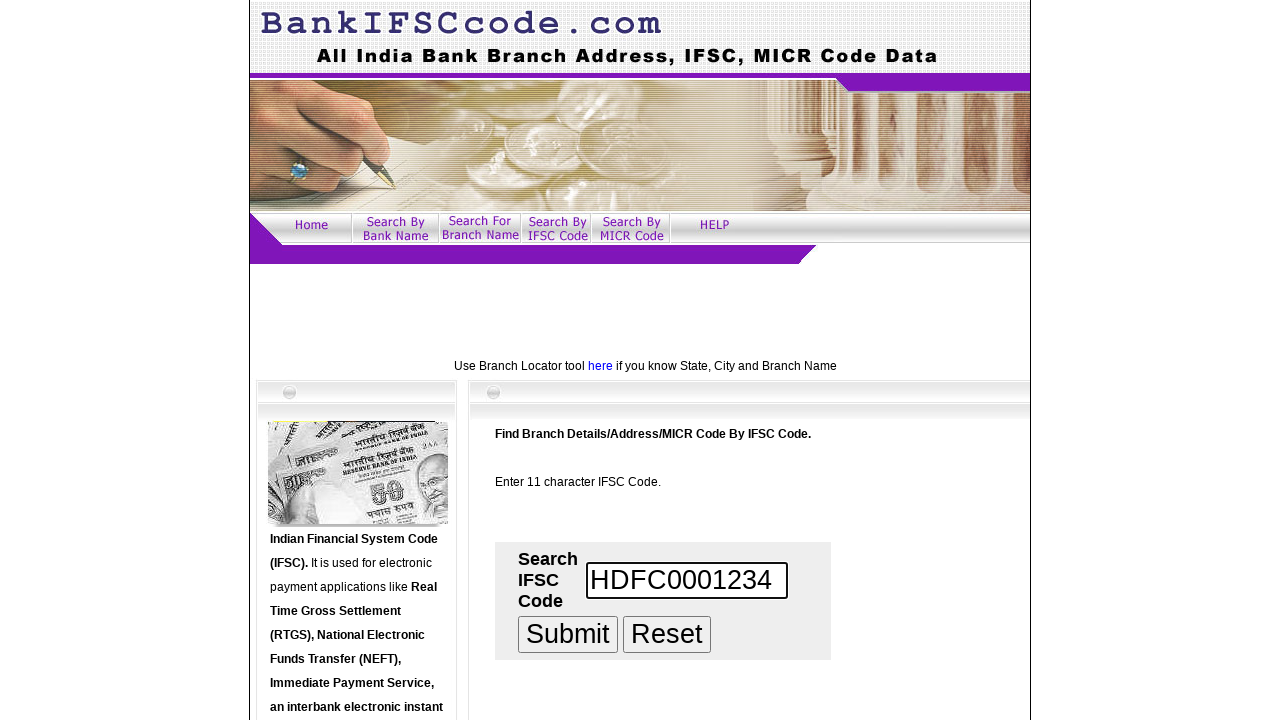

Clicked submit button to verify IFSC code at (568, 634) on input[name='submit']
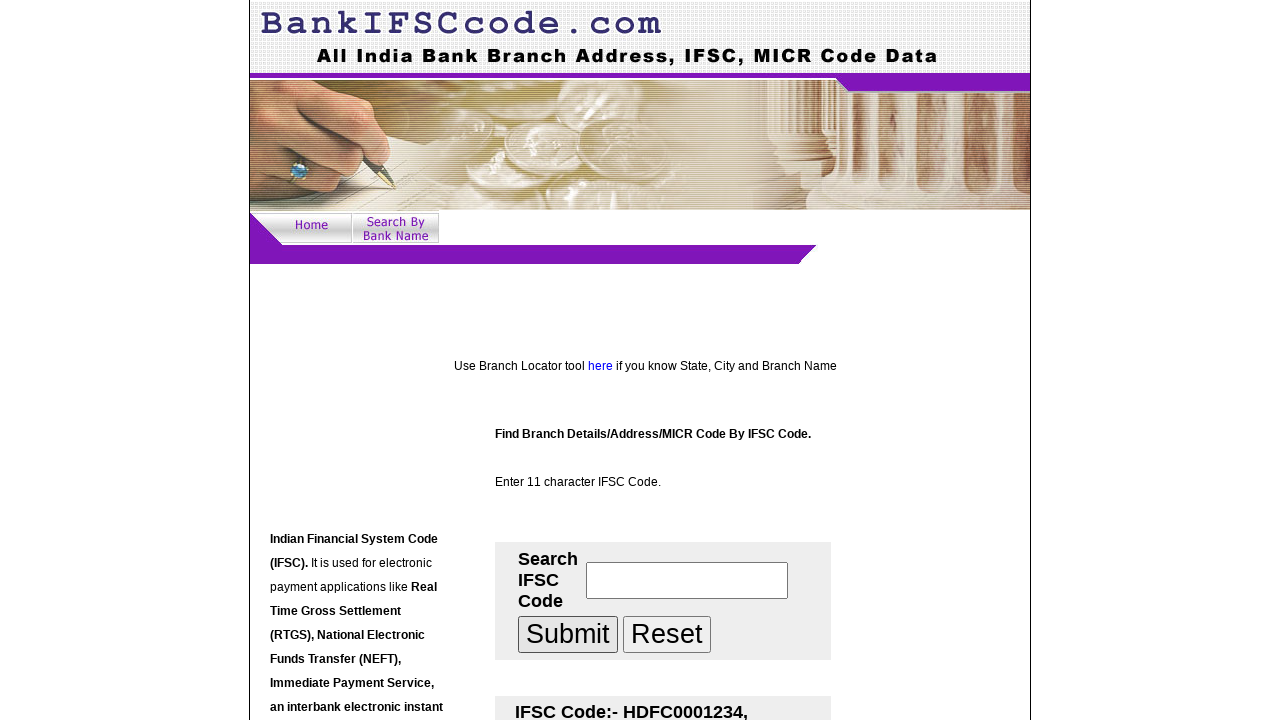

Bank details response loaded successfully
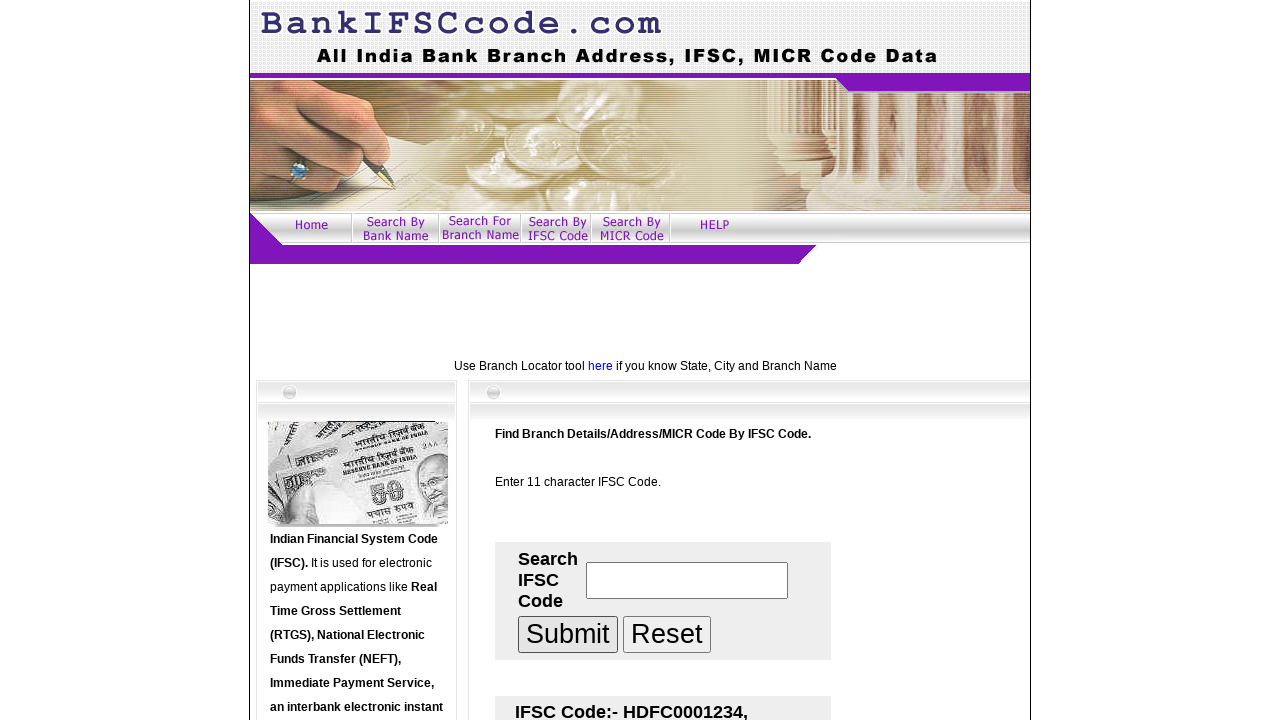

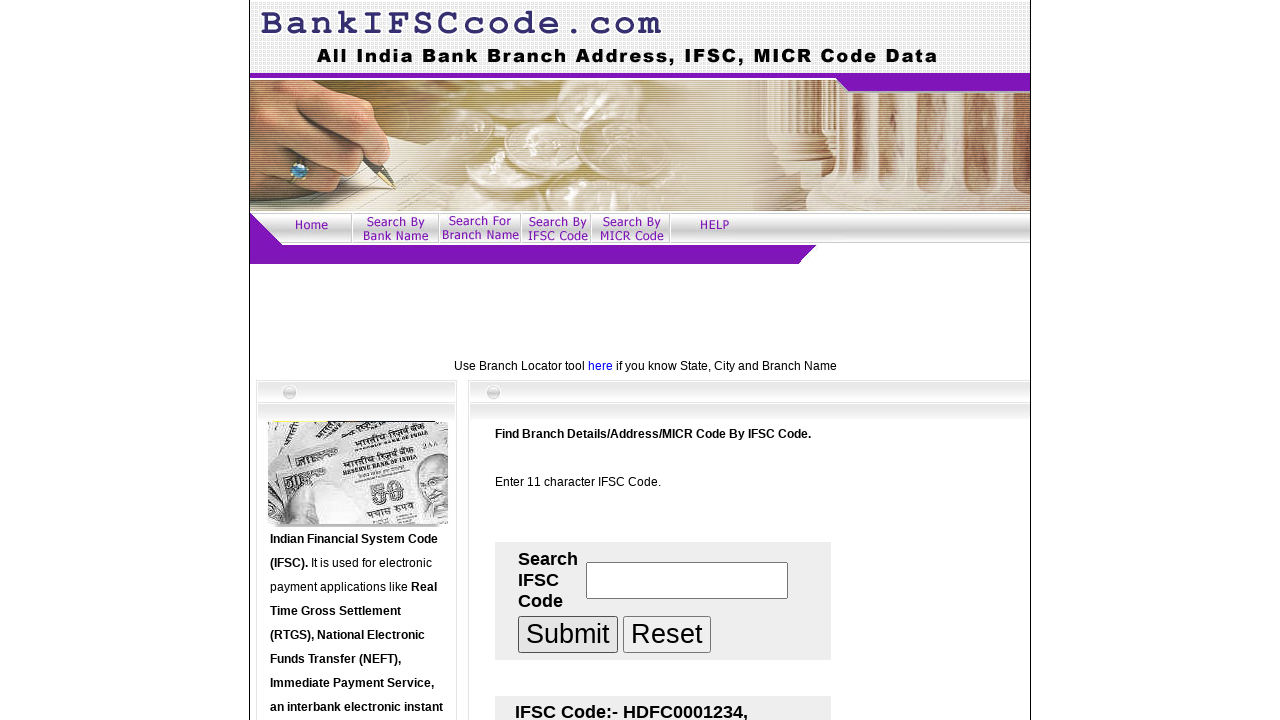